Tests navigation on dev.to by visiting the main page and clicking on the first blog post displayed to verify it redirects to the blog page

Starting URL: https://dev.to

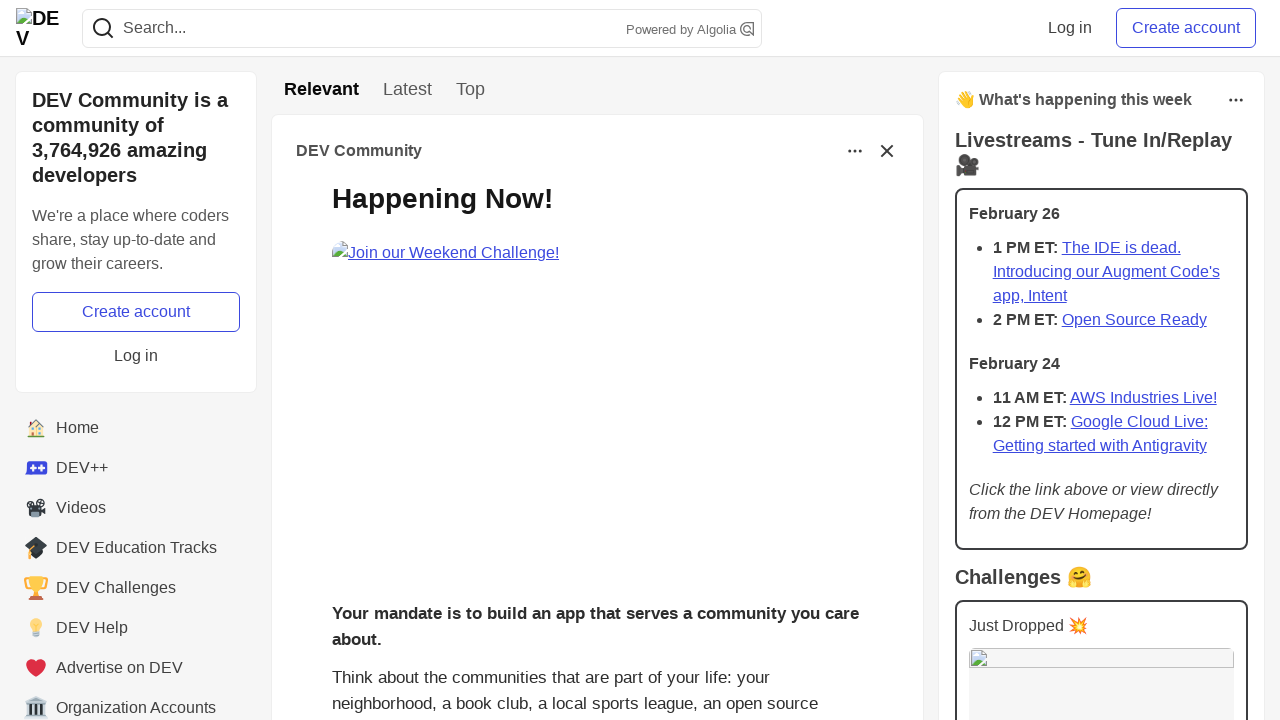

Waited for blog posts to load on dev.to main page
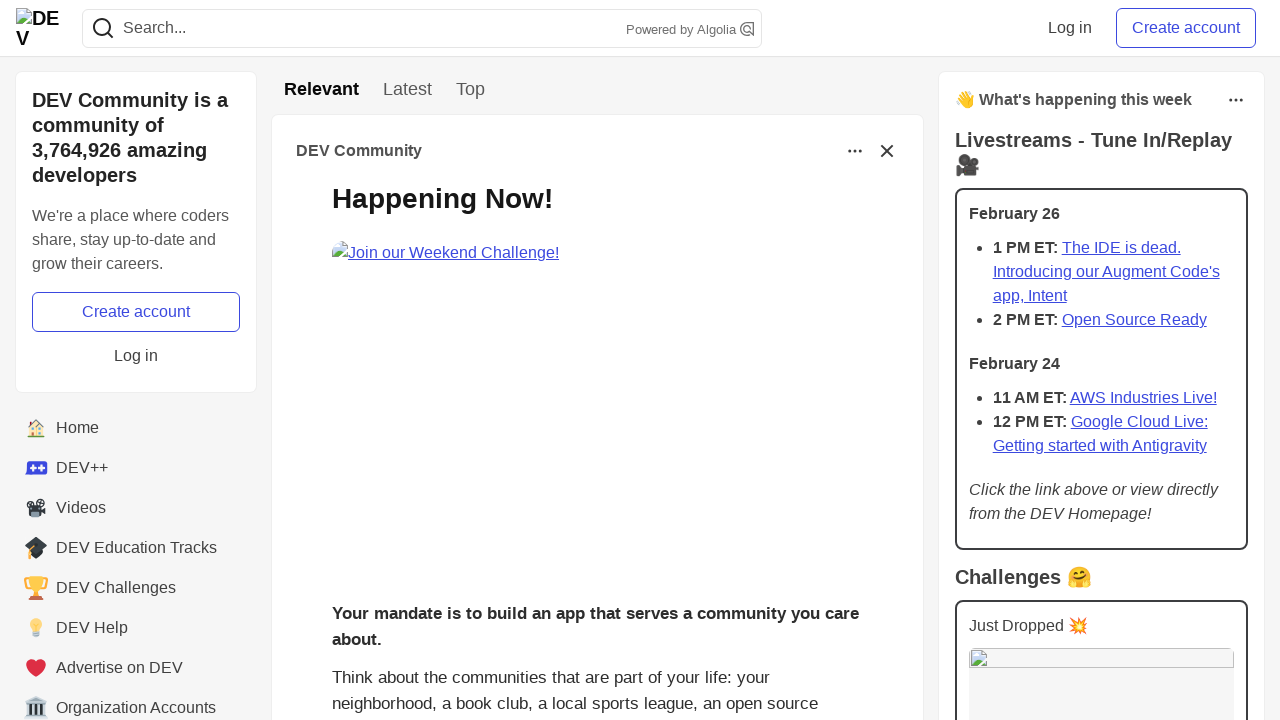

Clicked on the first blog post at (597, 388) on .crayons-story__body
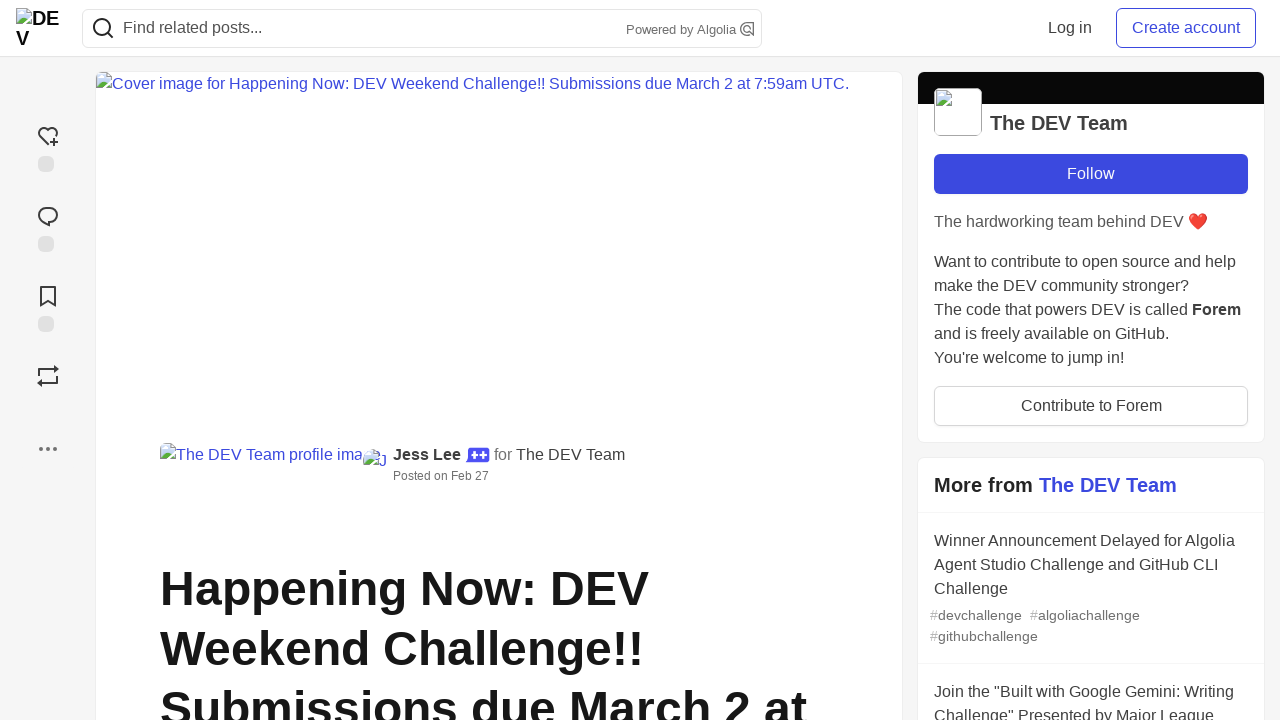

Navigation to blog post page completed
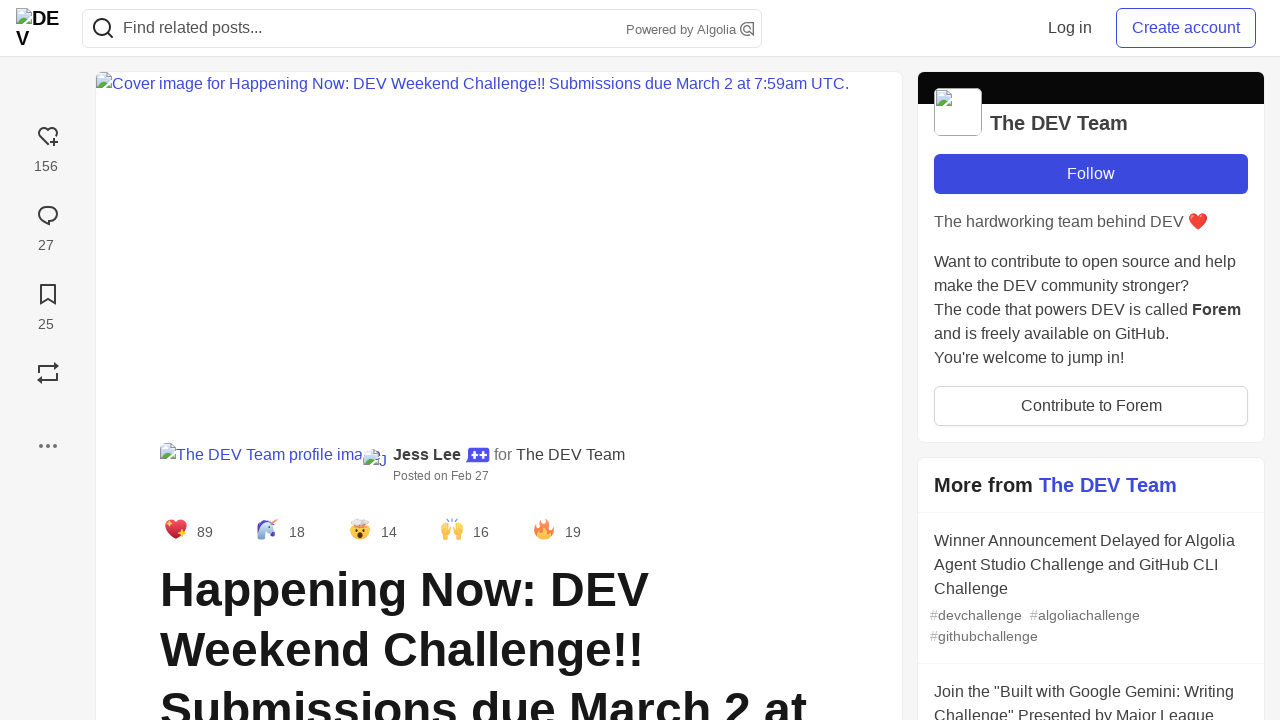

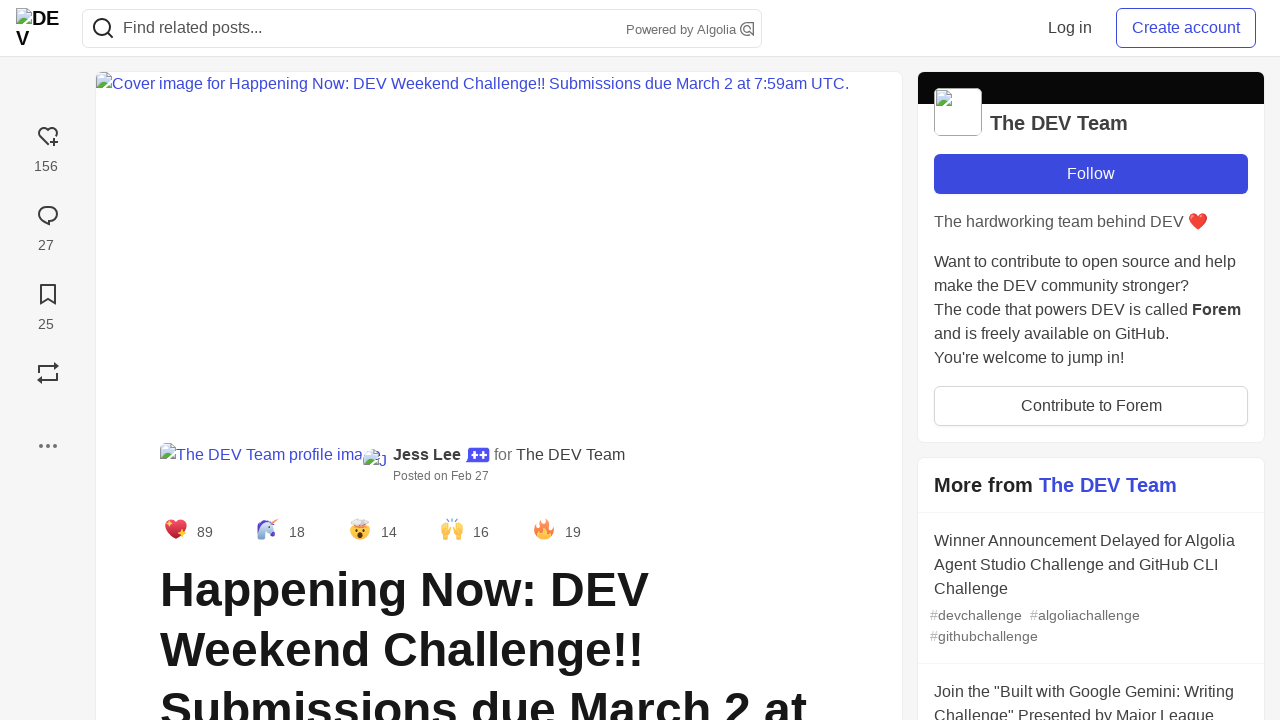